Tests the functionality of adding multiple rows to a table by clicking Add New button, filling in name, department and phone fields, and confirming with the Add button for 5 iterations

Starting URL: https://www.tutorialrepublic.com/snippets/bootstrap/table-with-add-and-delete-row-feature.php

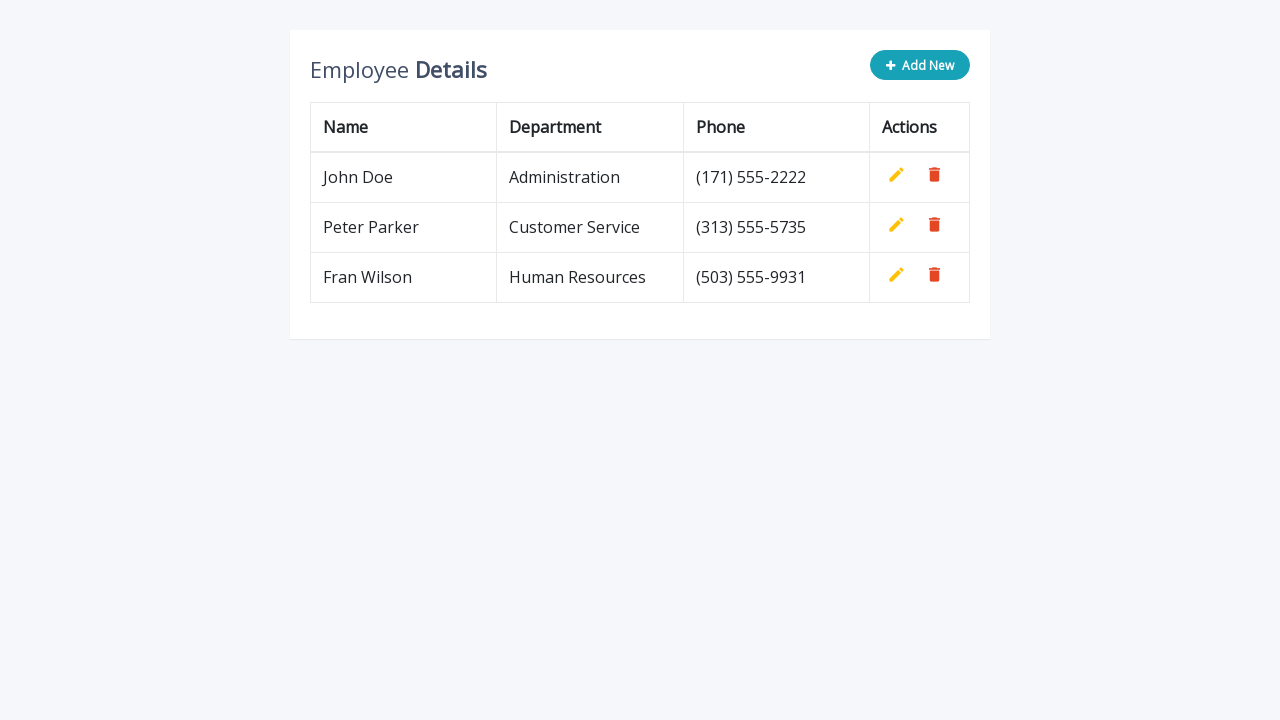

Clicked 'Add New' button to start adding a new row at (920, 65) on button.add-new
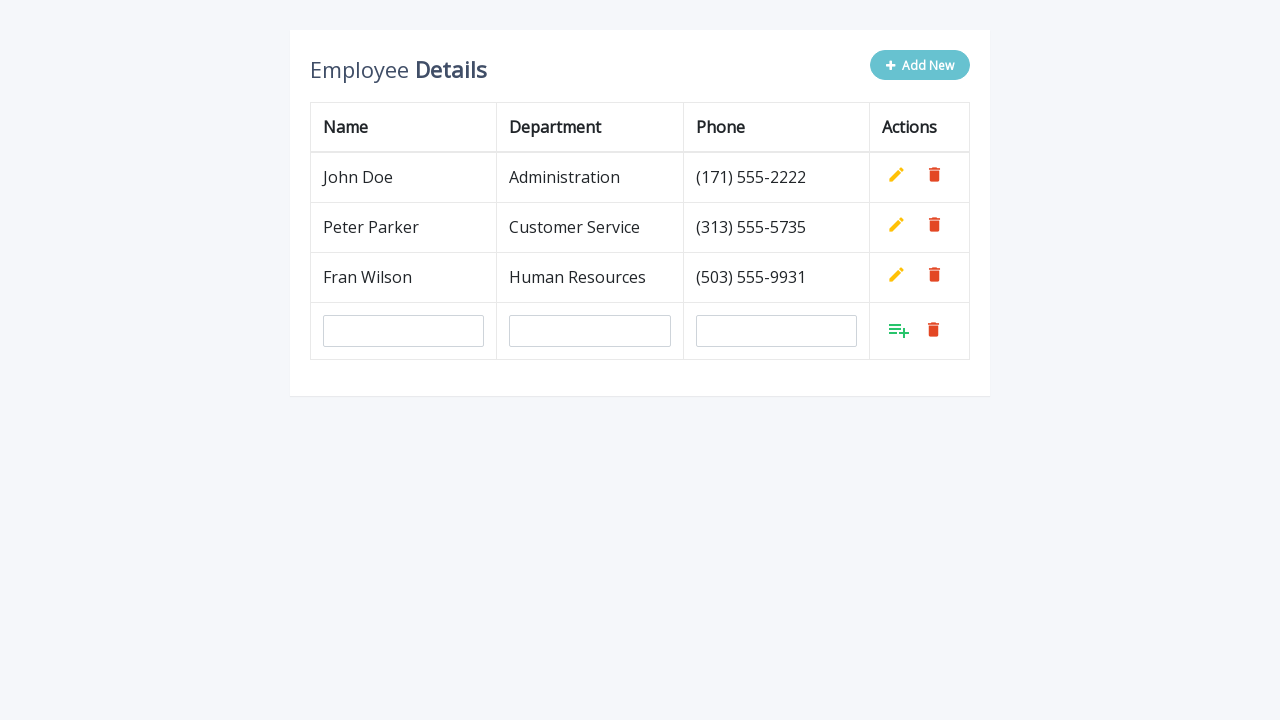

Filled name field with 'Lazar Lazarevic' on input[name='name']
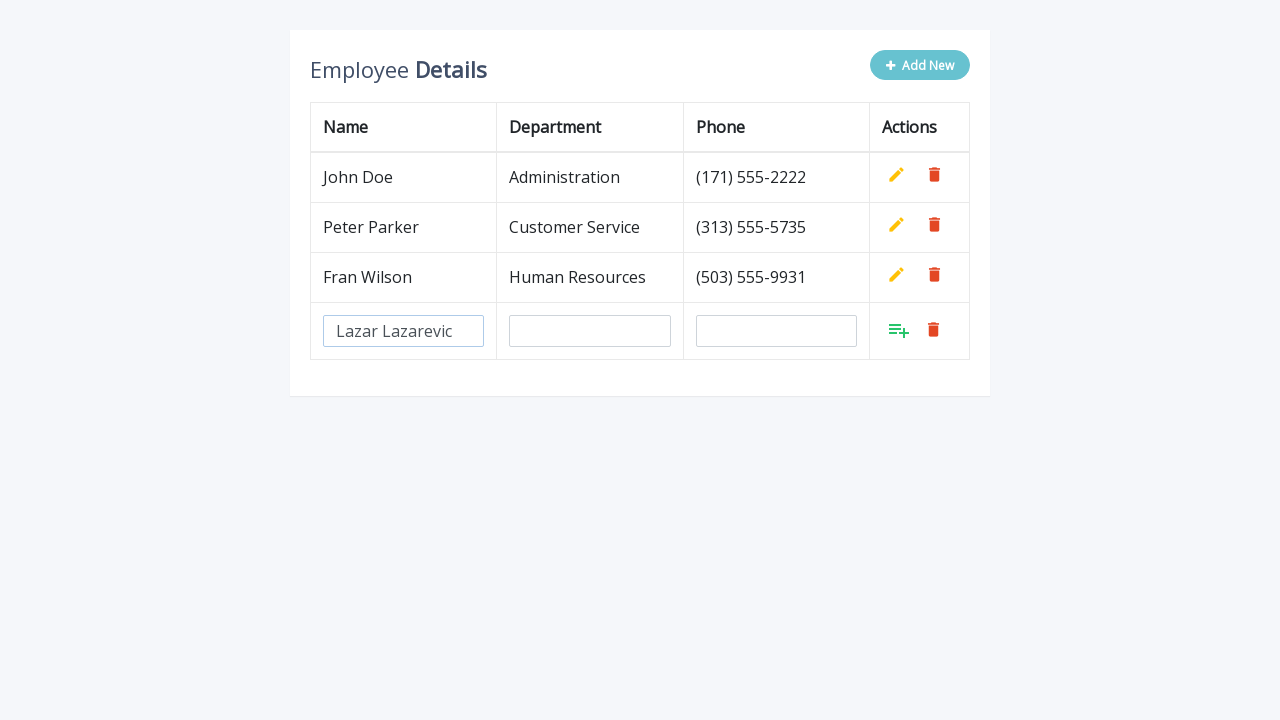

Filled department field with 'Human Resources' on input[name='department']
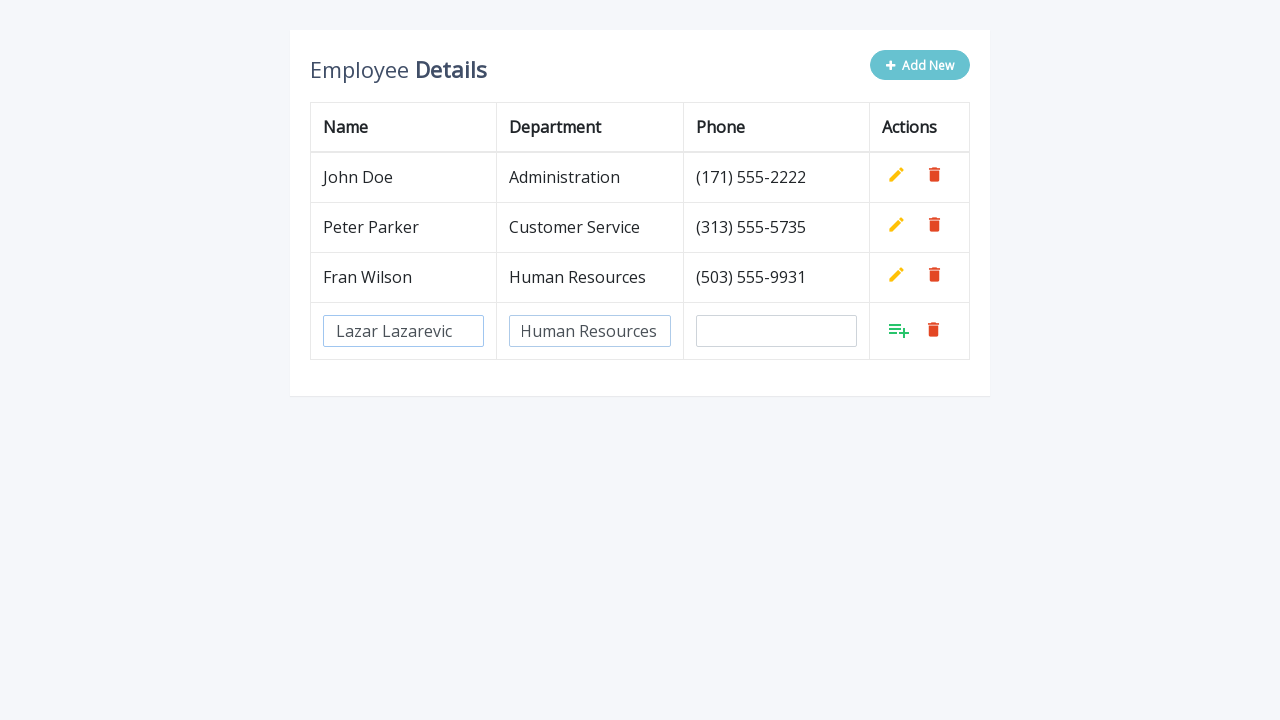

Filled phone field with '(503) 555-9930' on input[name='phone']
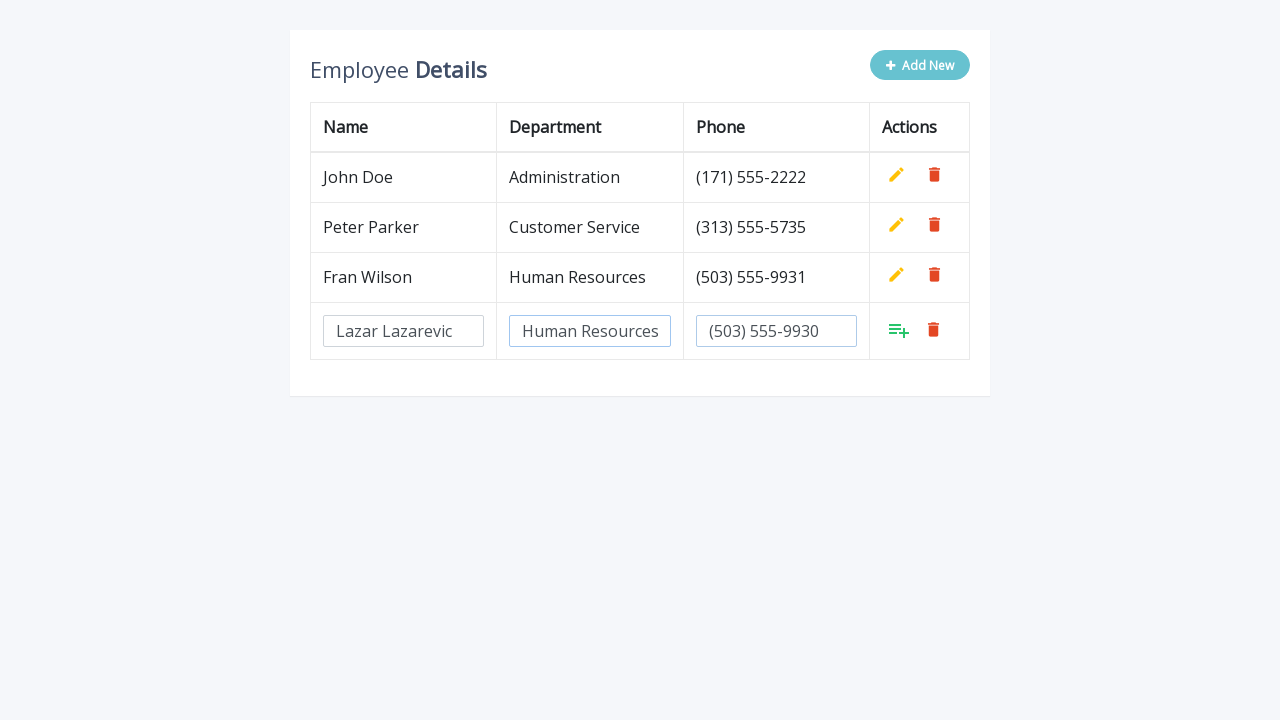

Clicked Add button to confirm adding the new row at (899, 330) on xpath=//tbody/tr[last()]/td[last()]/a[@class='add']
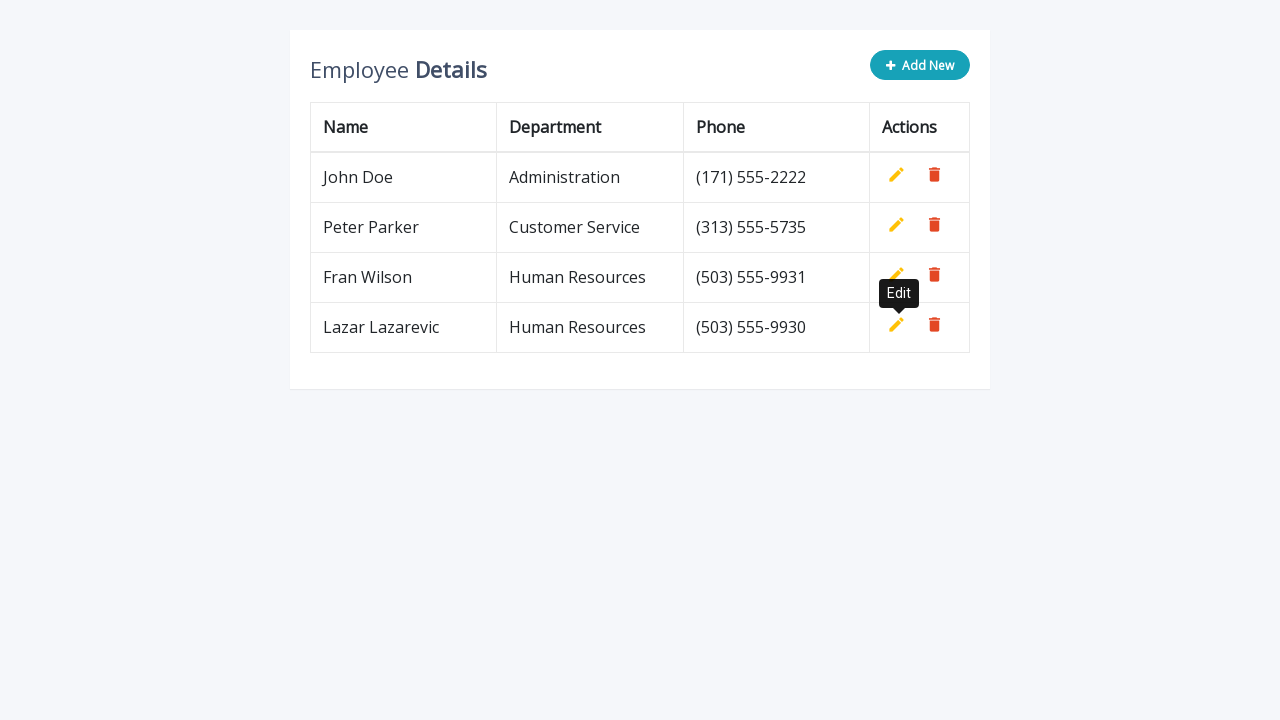

Waited 0.5 seconds before next iteration
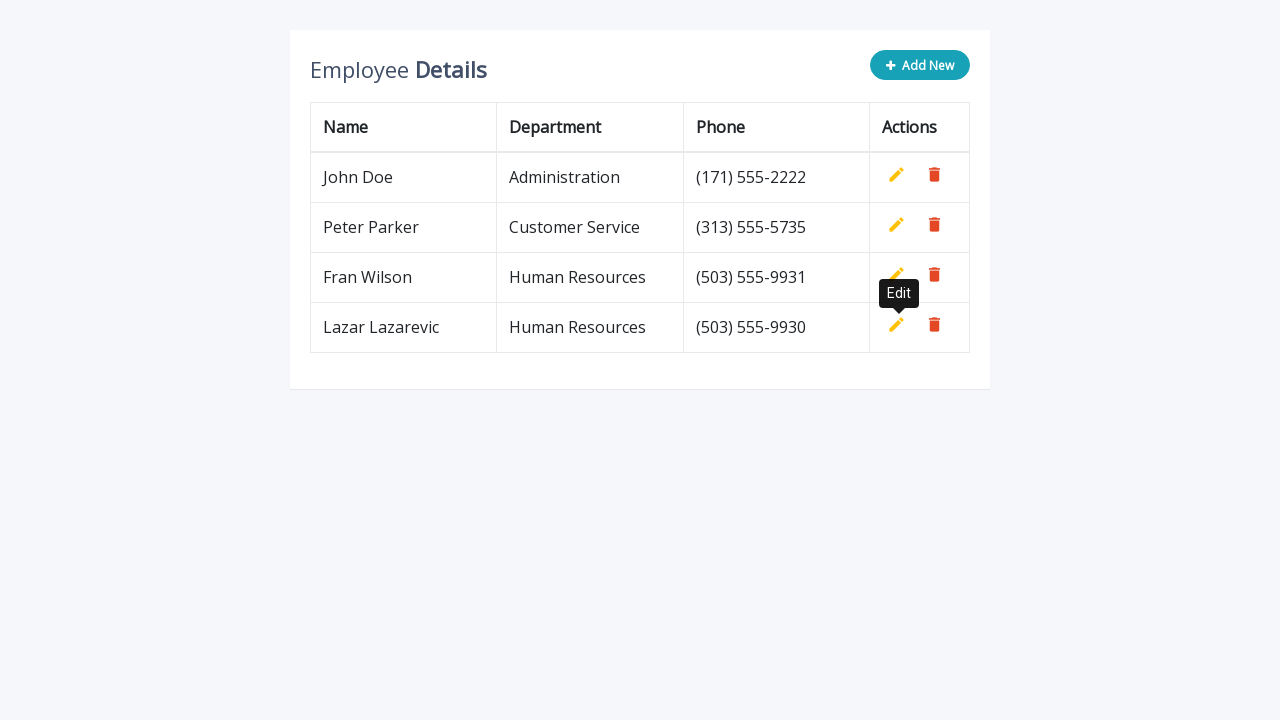

Clicked 'Add New' button to start adding a new row at (920, 65) on button.add-new
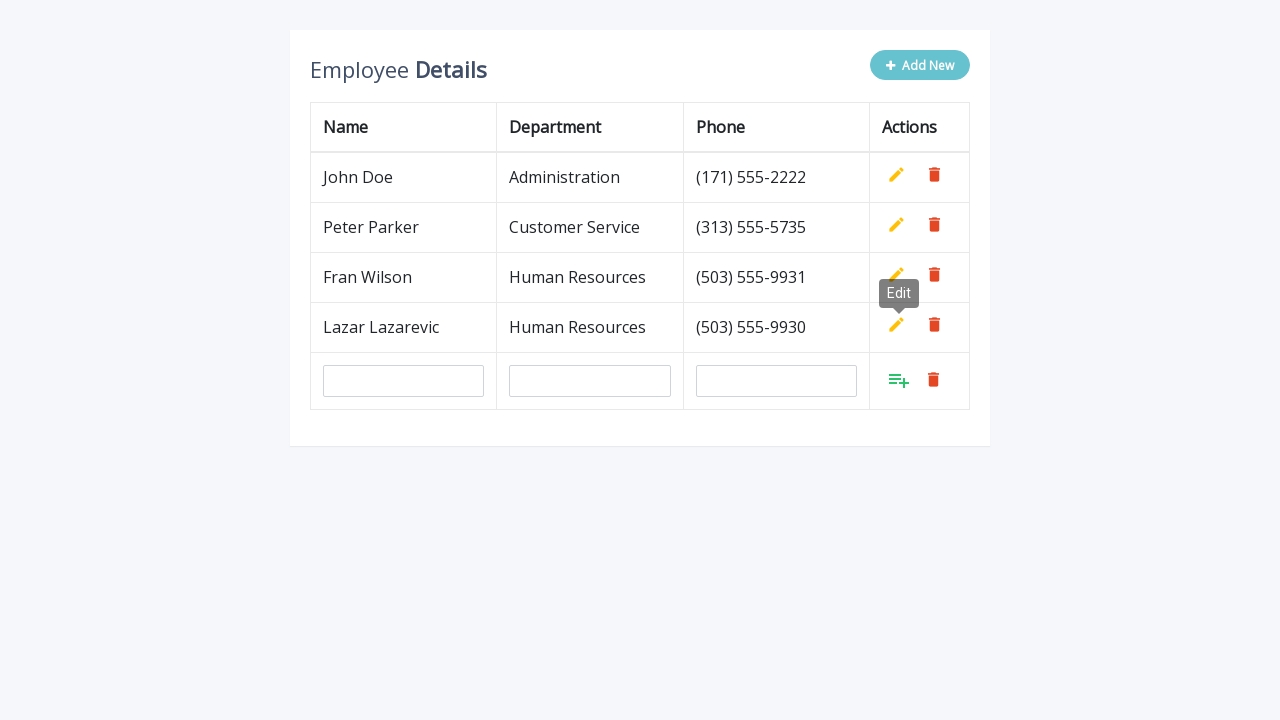

Filled name field with 'Lazar Lazarevic' on input[name='name']
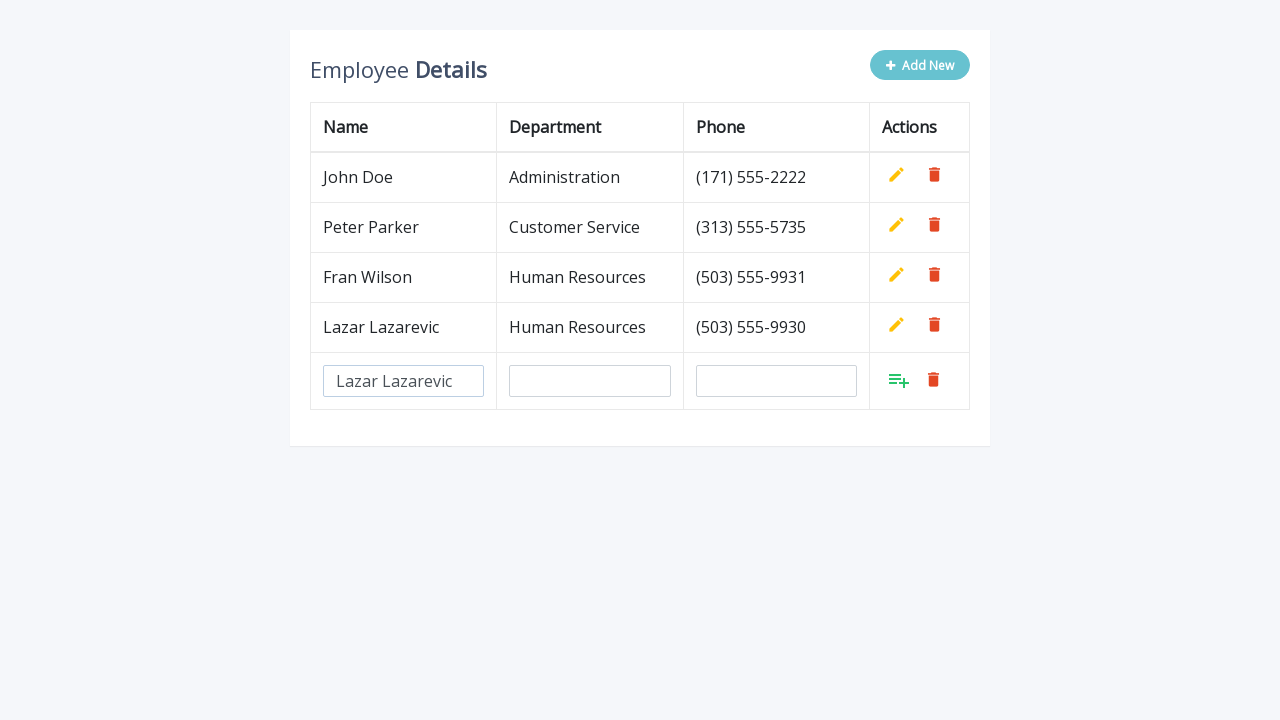

Filled department field with 'Human Resources' on input[name='department']
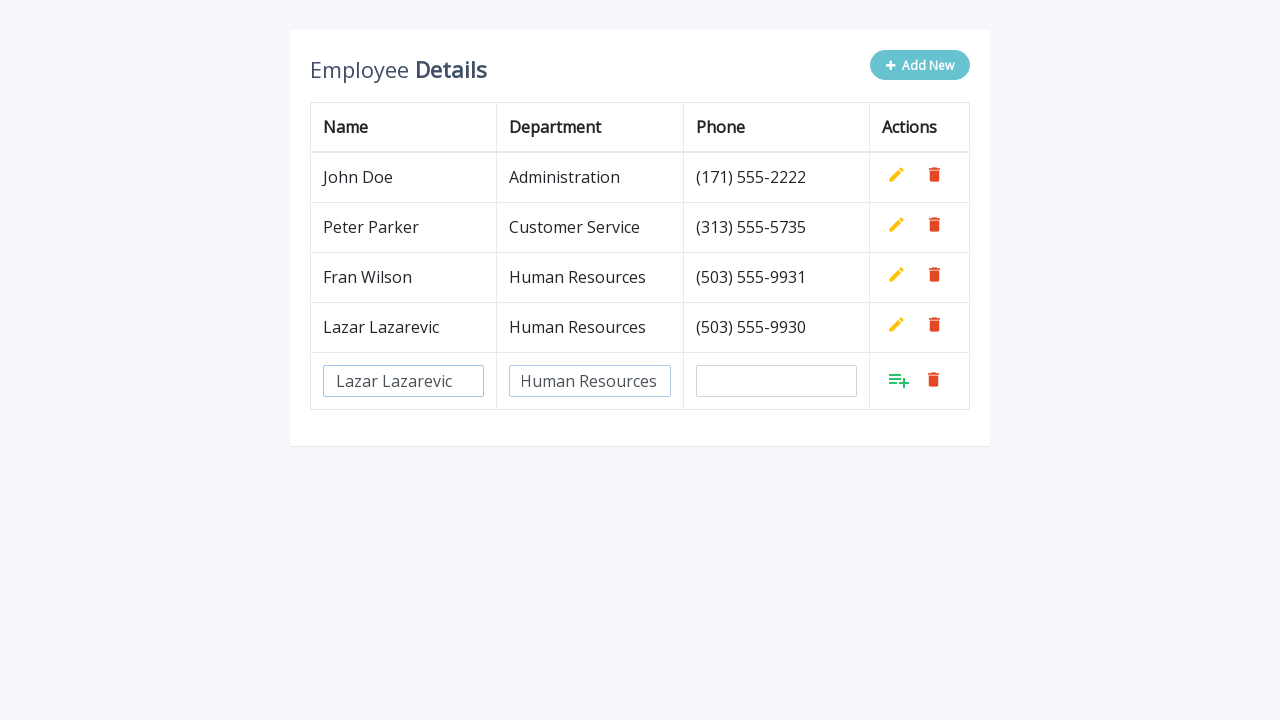

Filled phone field with '(503) 555-9930' on input[name='phone']
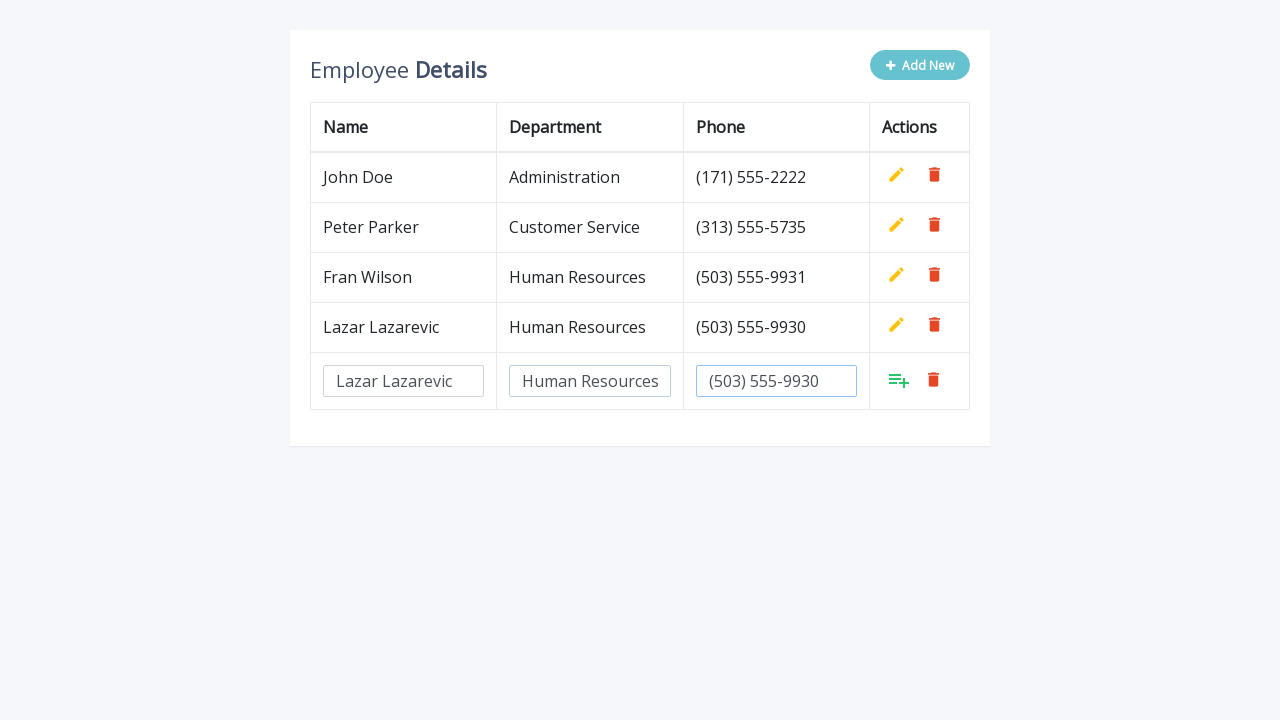

Clicked Add button to confirm adding the new row at (899, 380) on xpath=//tbody/tr[last()]/td[last()]/a[@class='add']
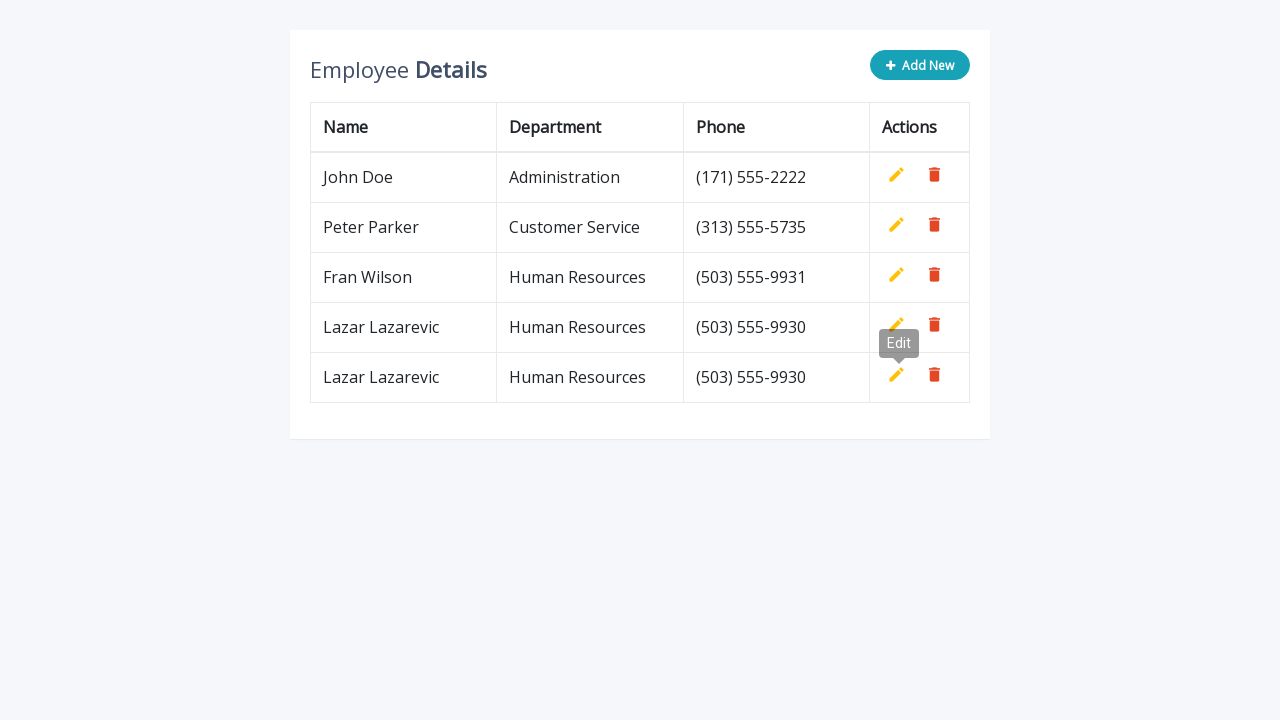

Waited 0.5 seconds before next iteration
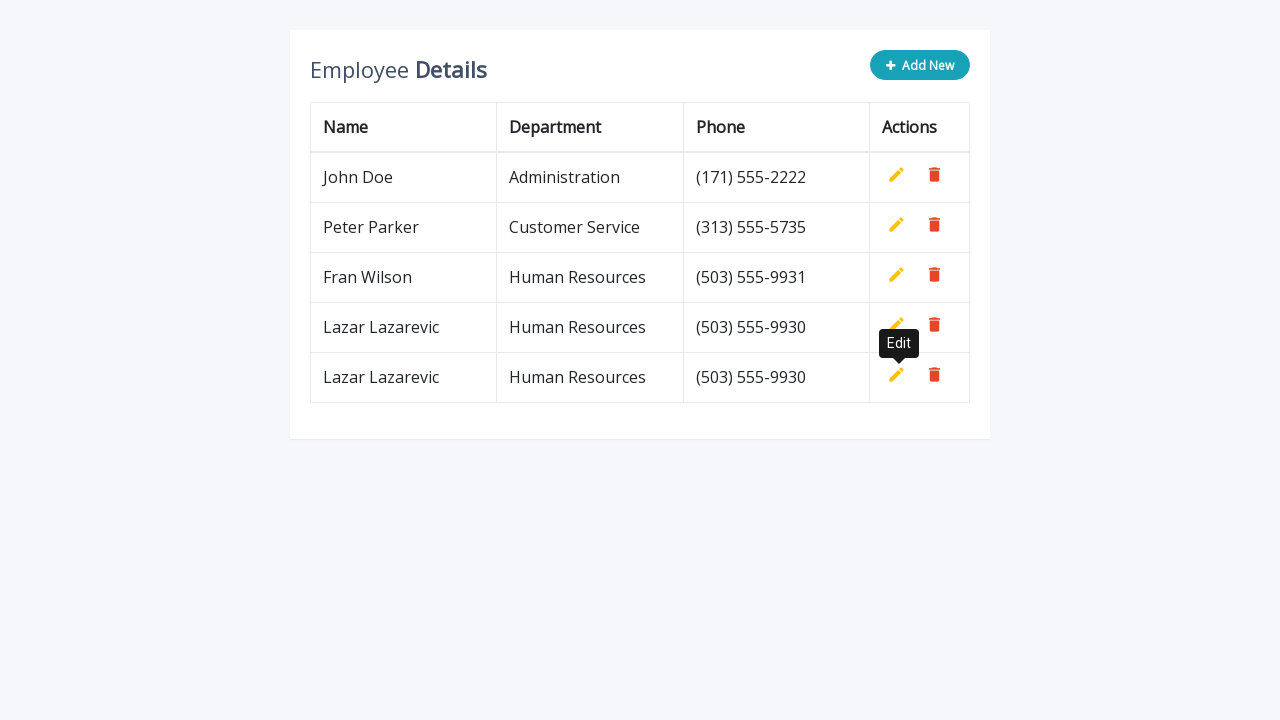

Clicked 'Add New' button to start adding a new row at (920, 65) on button.add-new
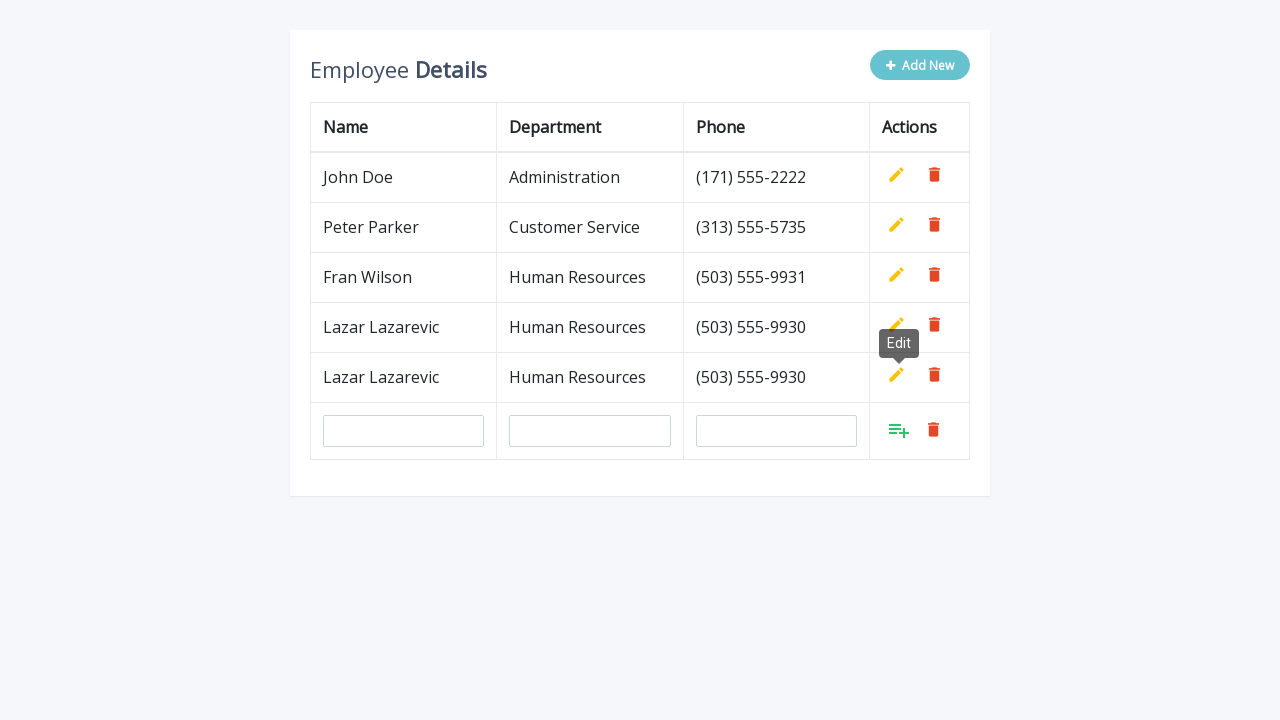

Filled name field with 'Lazar Lazarevic' on input[name='name']
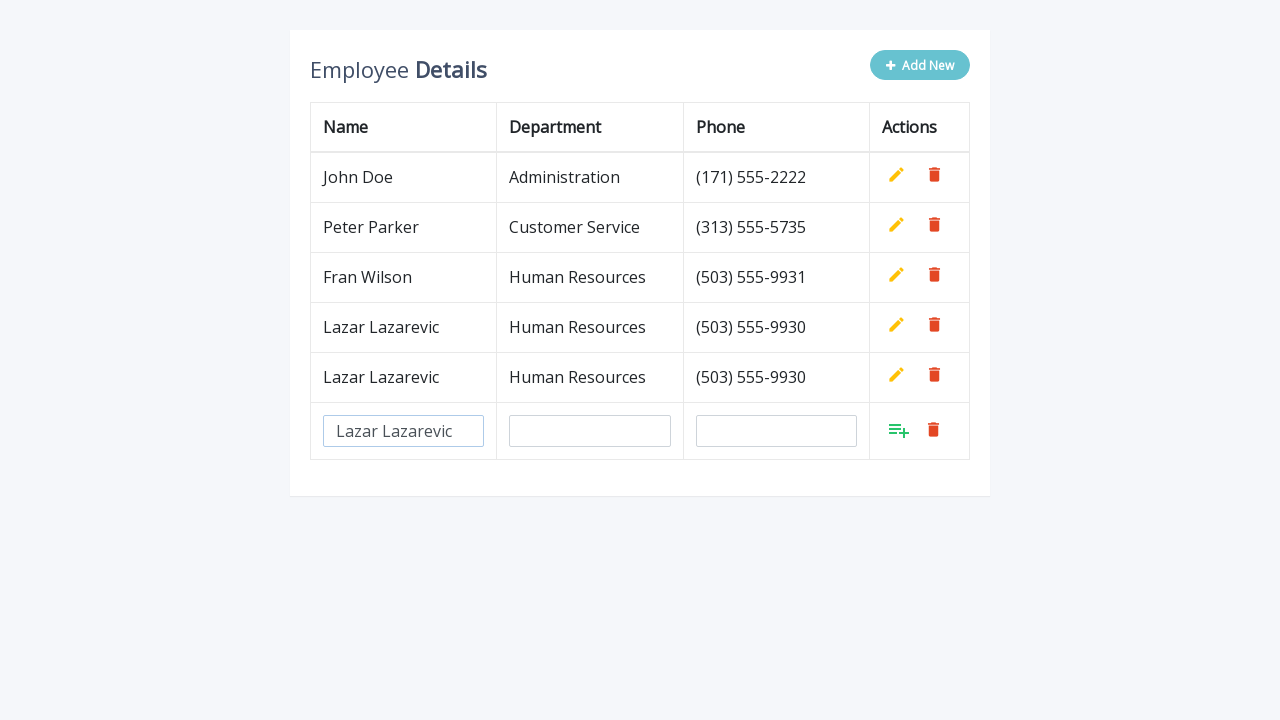

Filled department field with 'Human Resources' on input[name='department']
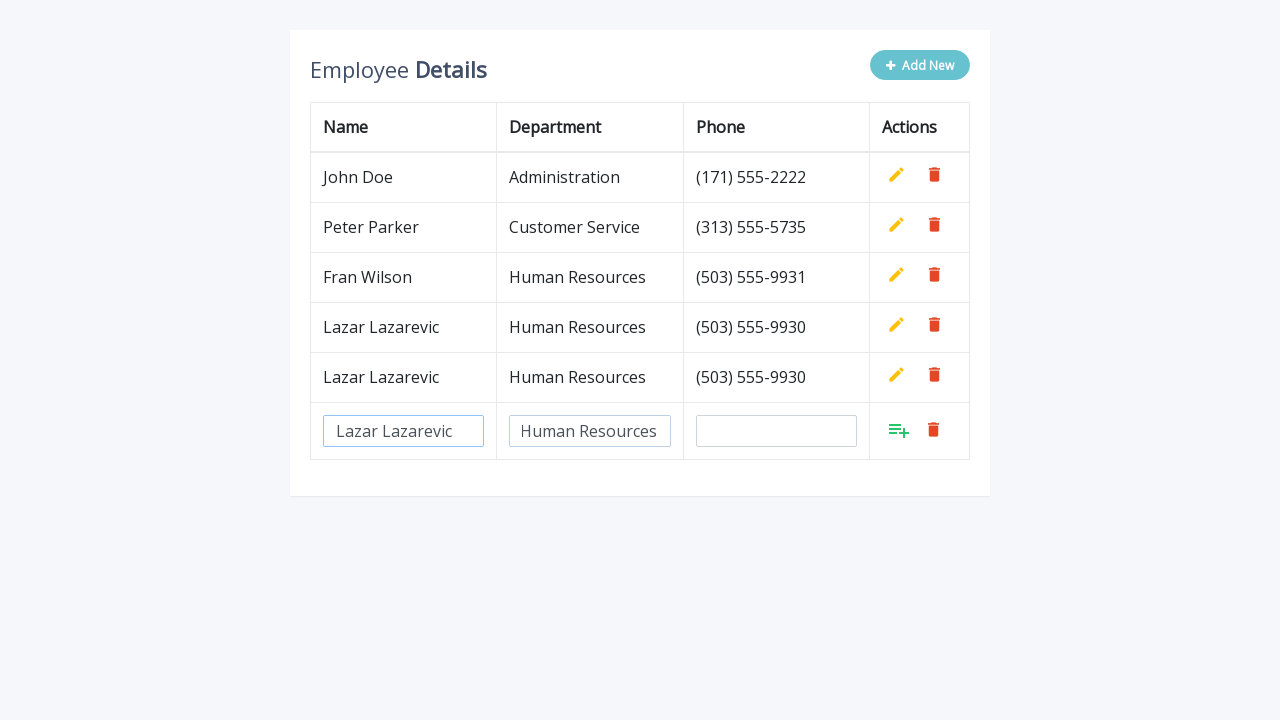

Filled phone field with '(503) 555-9930' on input[name='phone']
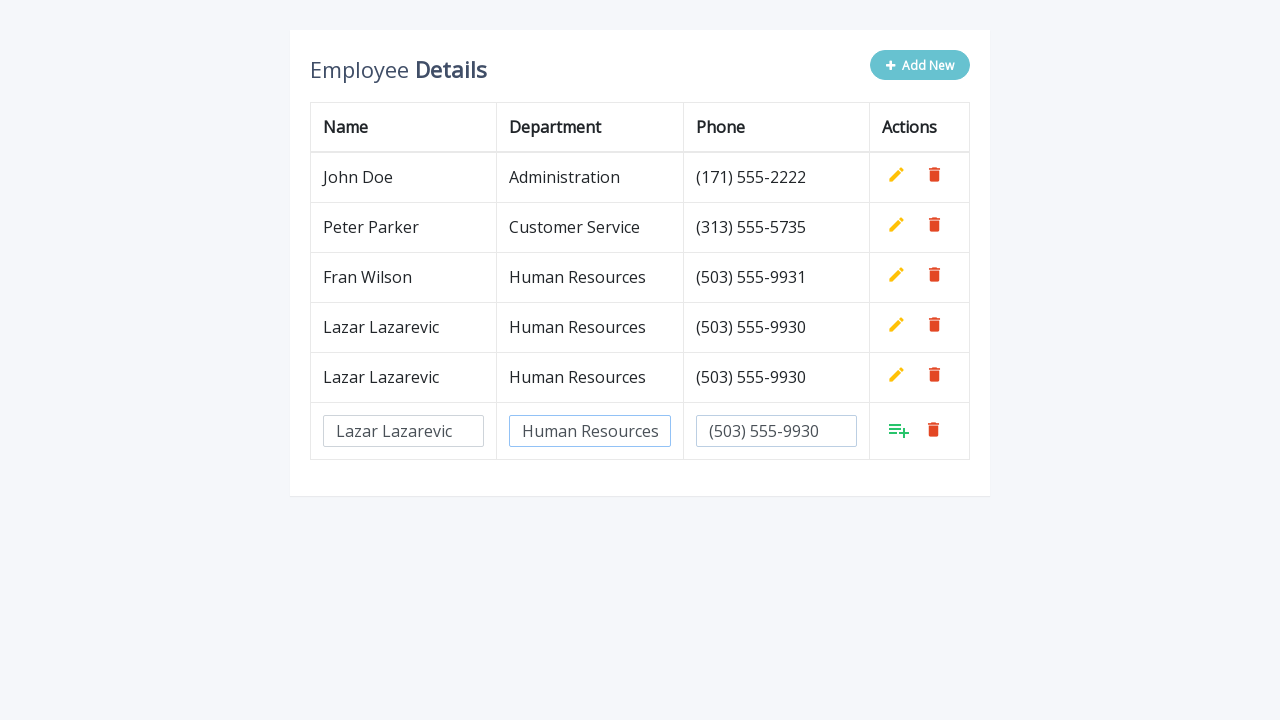

Clicked Add button to confirm adding the new row at (899, 430) on xpath=//tbody/tr[last()]/td[last()]/a[@class='add']
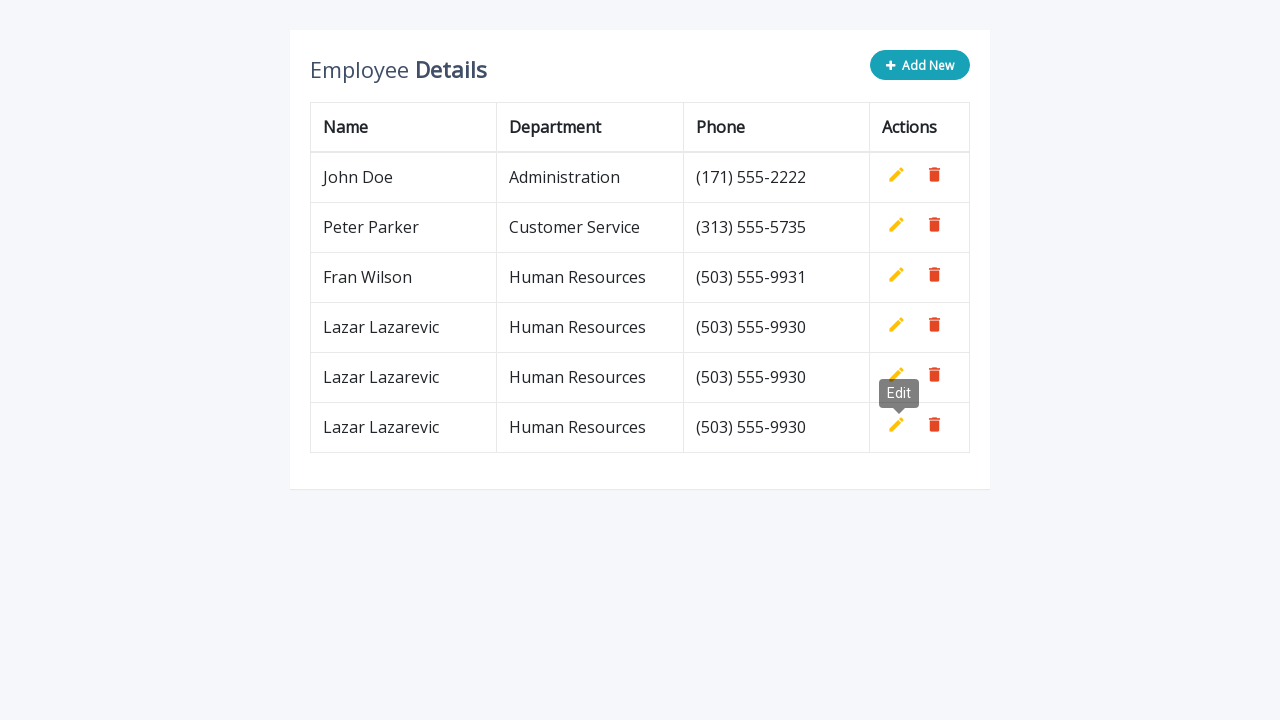

Waited 0.5 seconds before next iteration
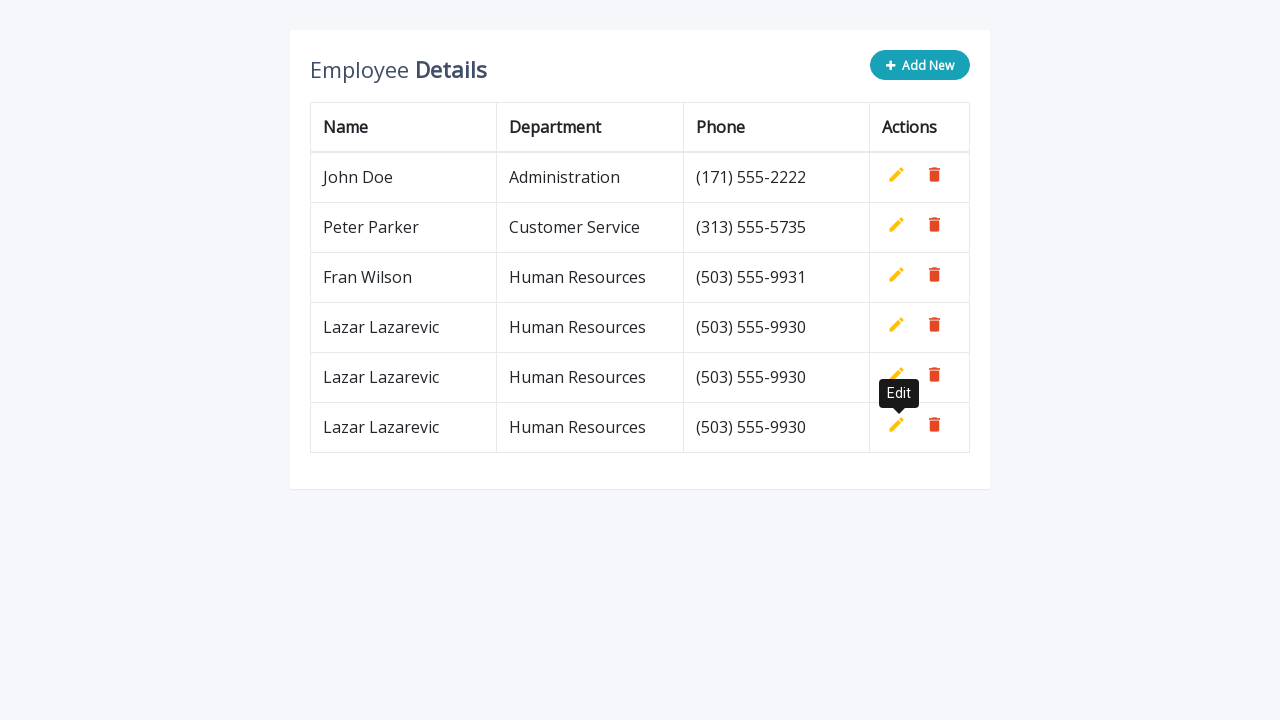

Clicked 'Add New' button to start adding a new row at (920, 65) on button.add-new
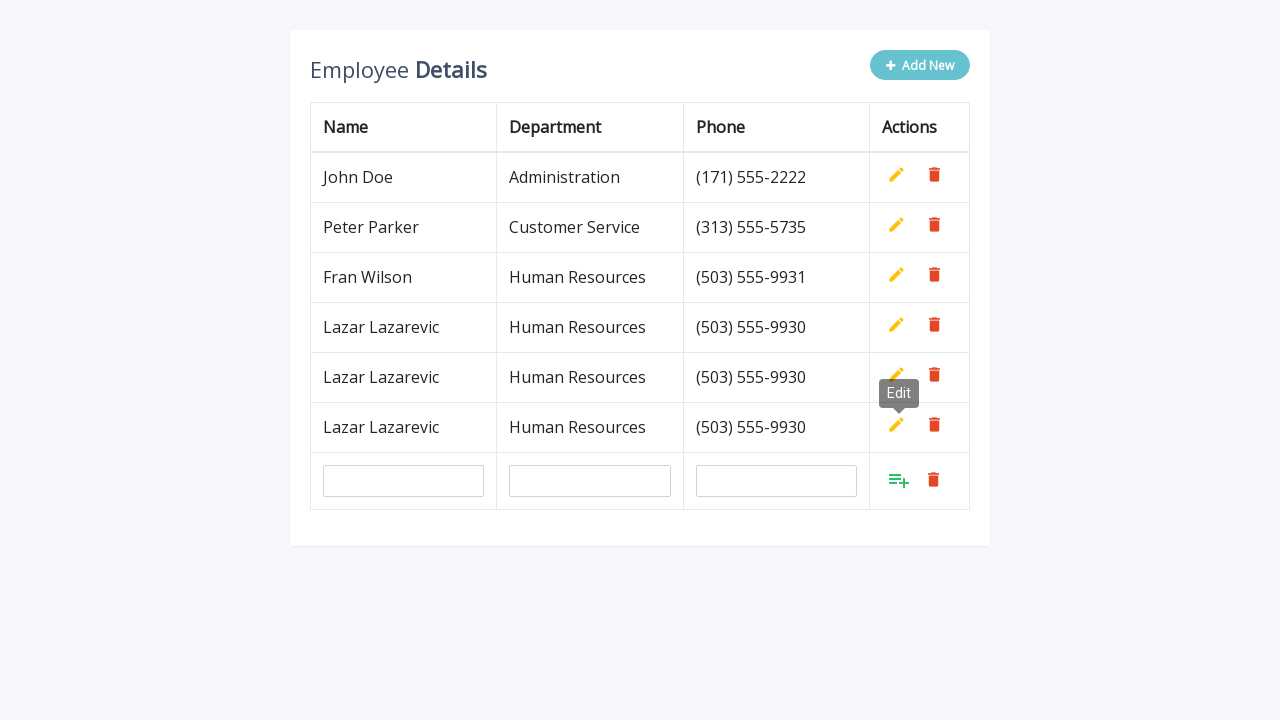

Filled name field with 'Lazar Lazarevic' on input[name='name']
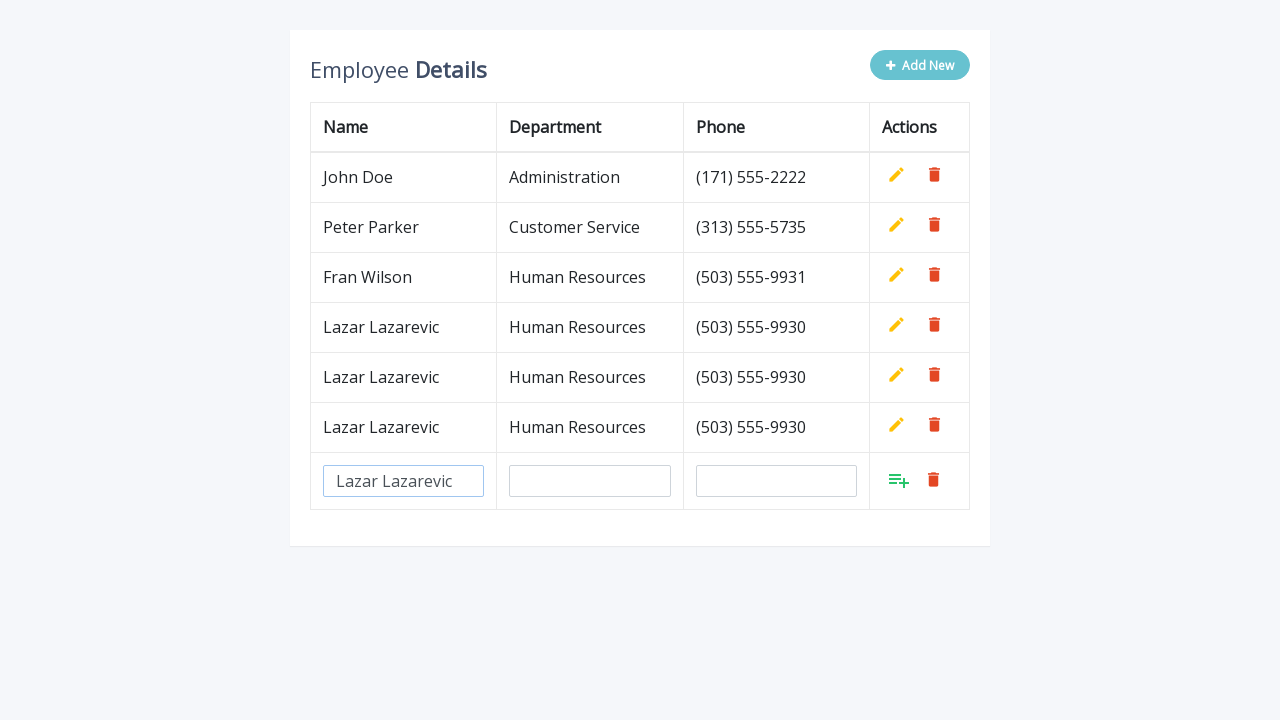

Filled department field with 'Human Resources' on input[name='department']
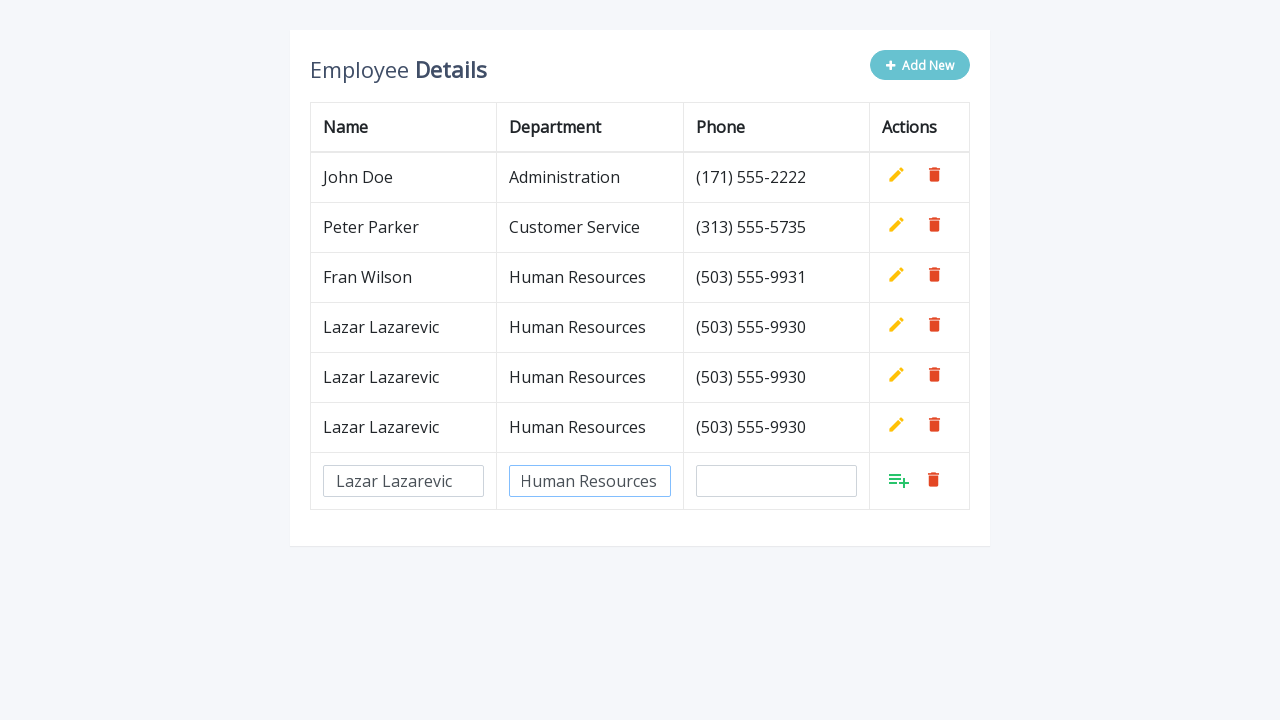

Filled phone field with '(503) 555-9930' on input[name='phone']
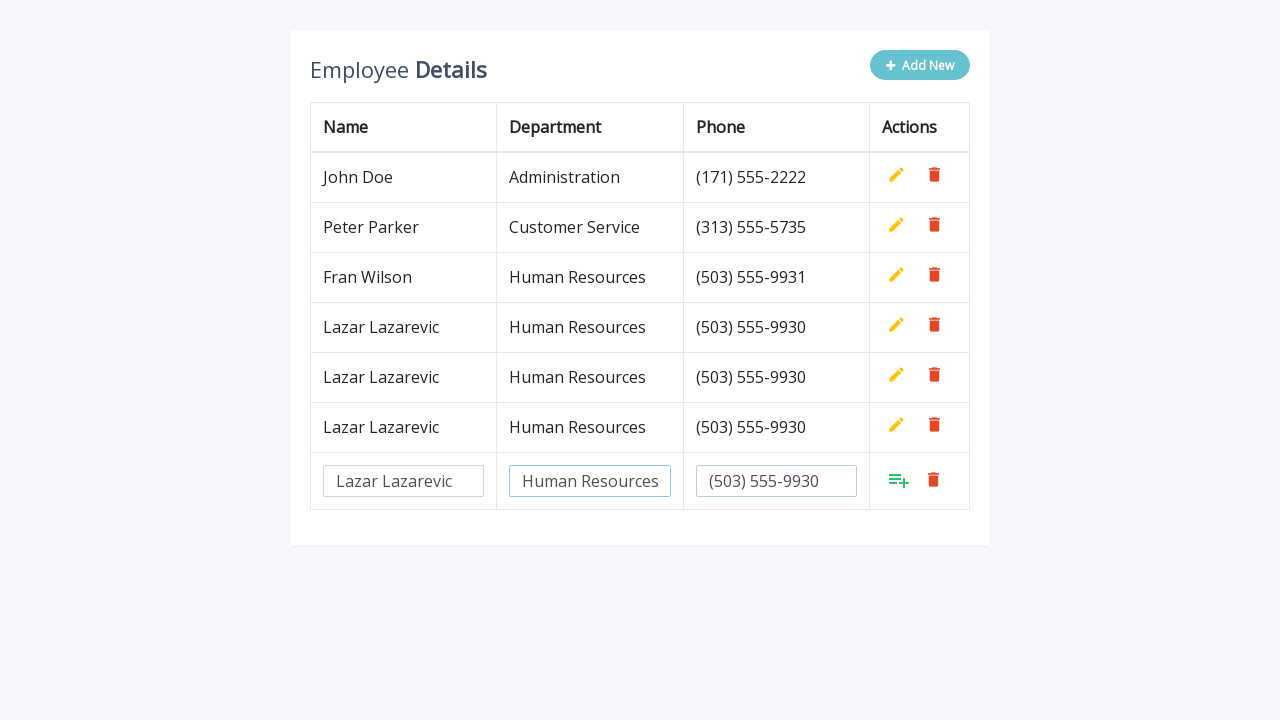

Clicked Add button to confirm adding the new row at (899, 480) on xpath=//tbody/tr[last()]/td[last()]/a[@class='add']
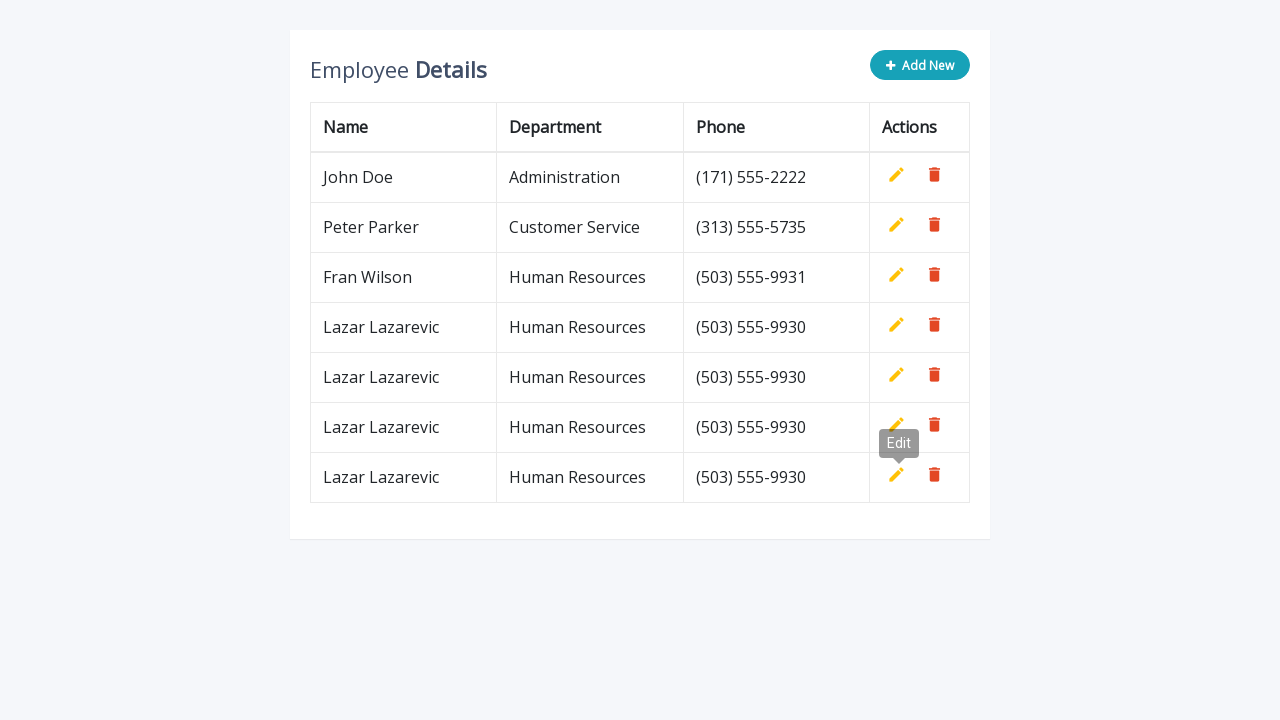

Waited 0.5 seconds before next iteration
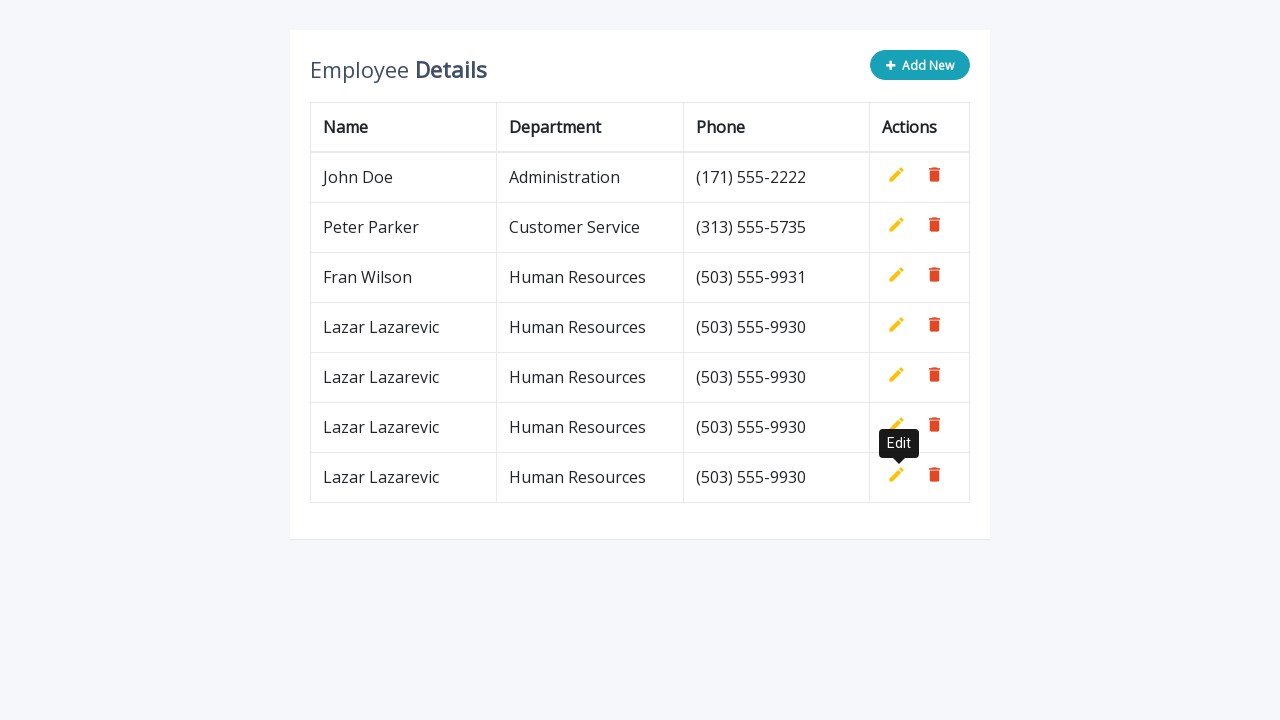

Clicked 'Add New' button to start adding a new row at (920, 65) on button.add-new
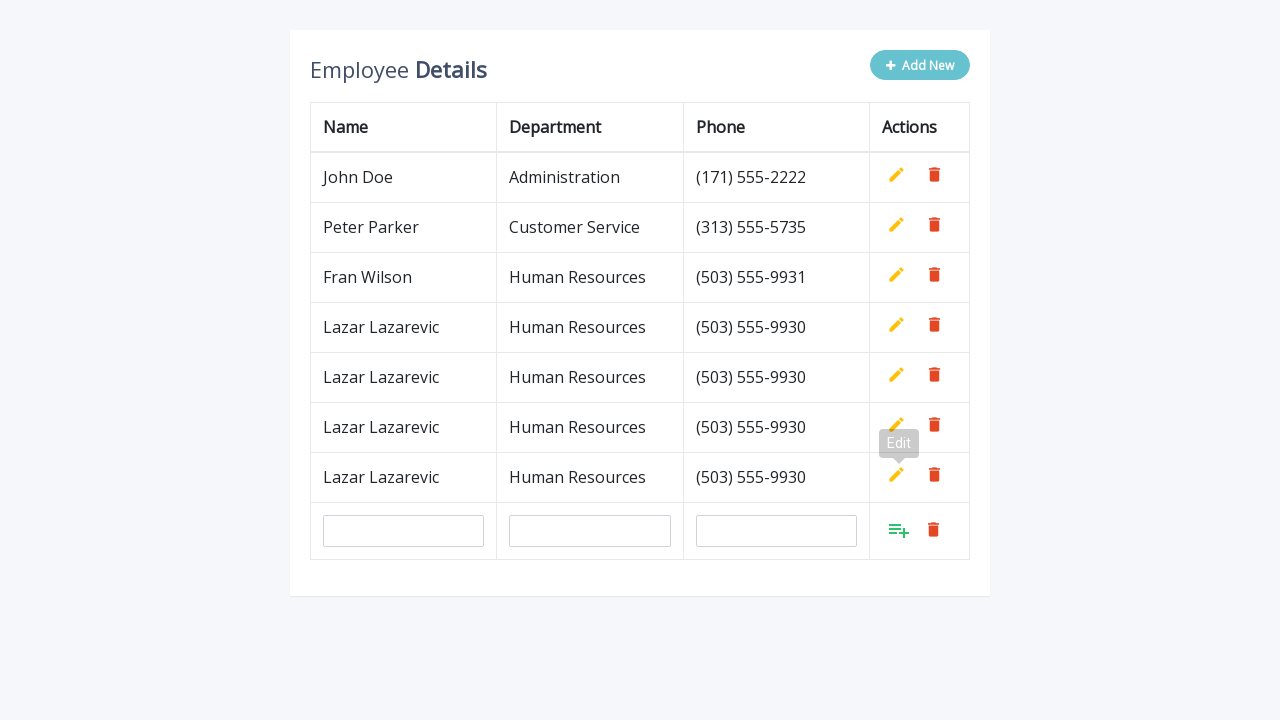

Filled name field with 'Lazar Lazarevic' on input[name='name']
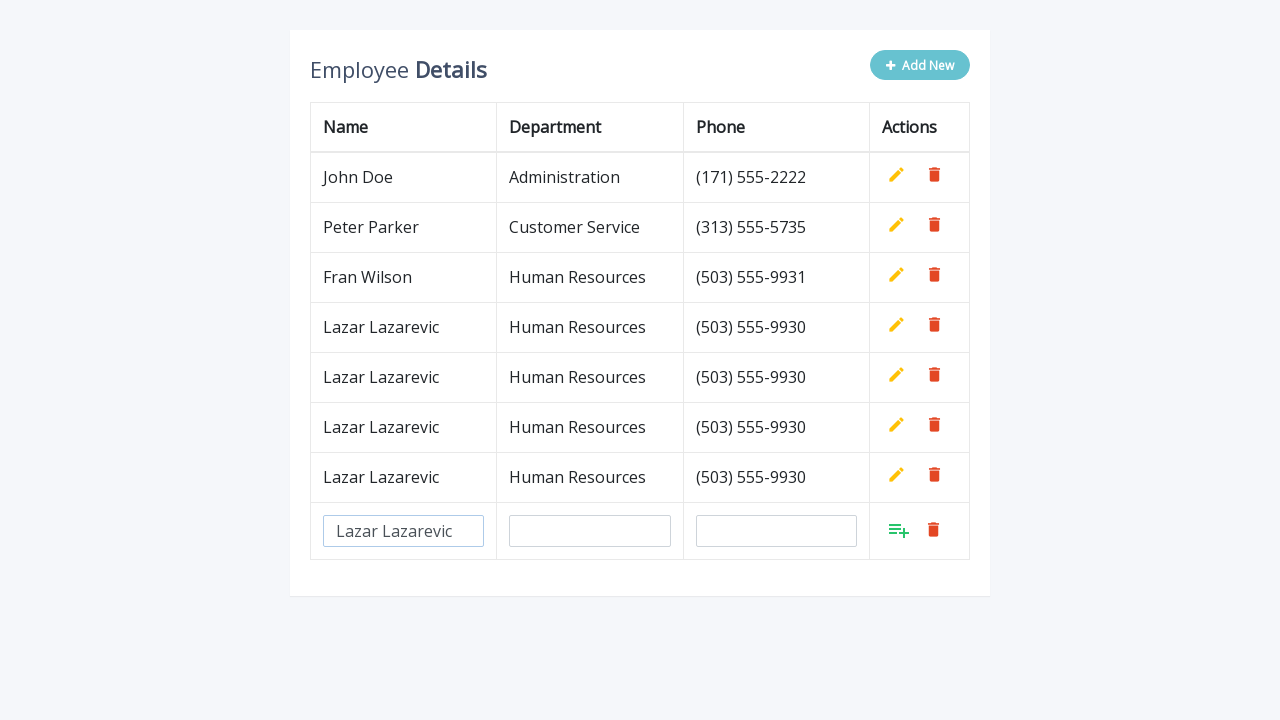

Filled department field with 'Human Resources' on input[name='department']
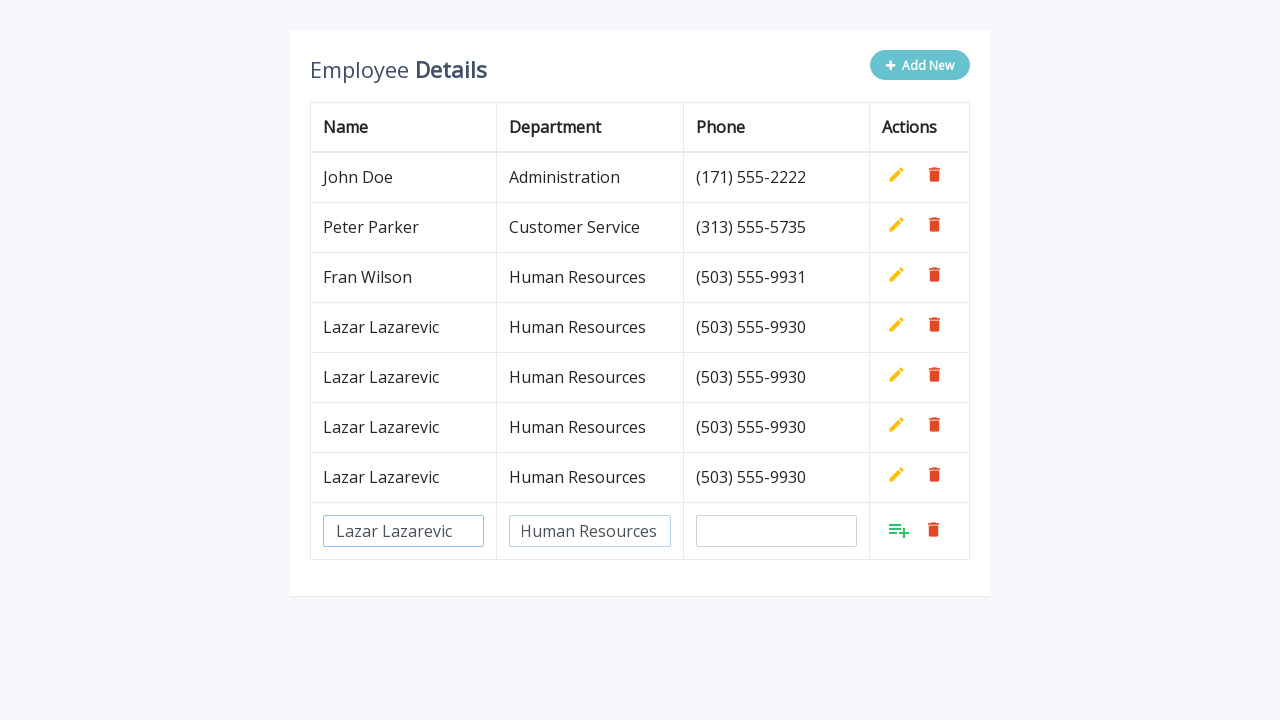

Filled phone field with '(503) 555-9930' on input[name='phone']
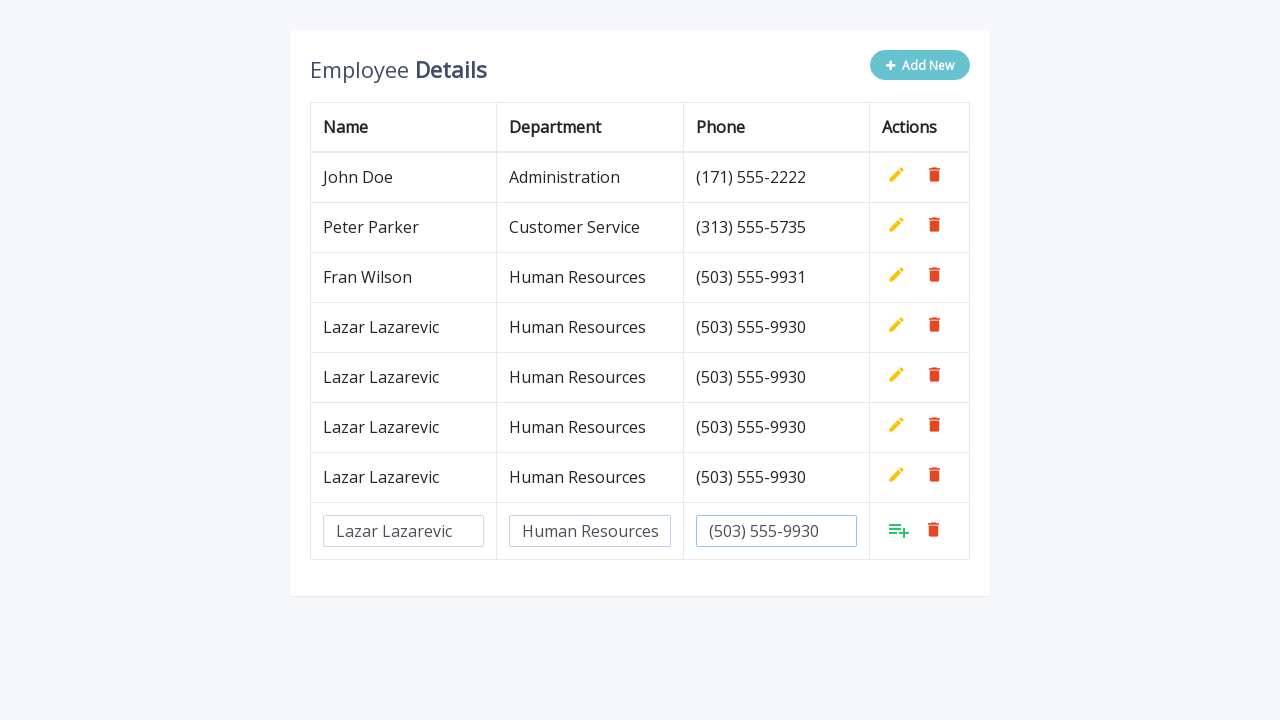

Clicked Add button to confirm adding the new row at (899, 530) on xpath=//tbody/tr[last()]/td[last()]/a[@class='add']
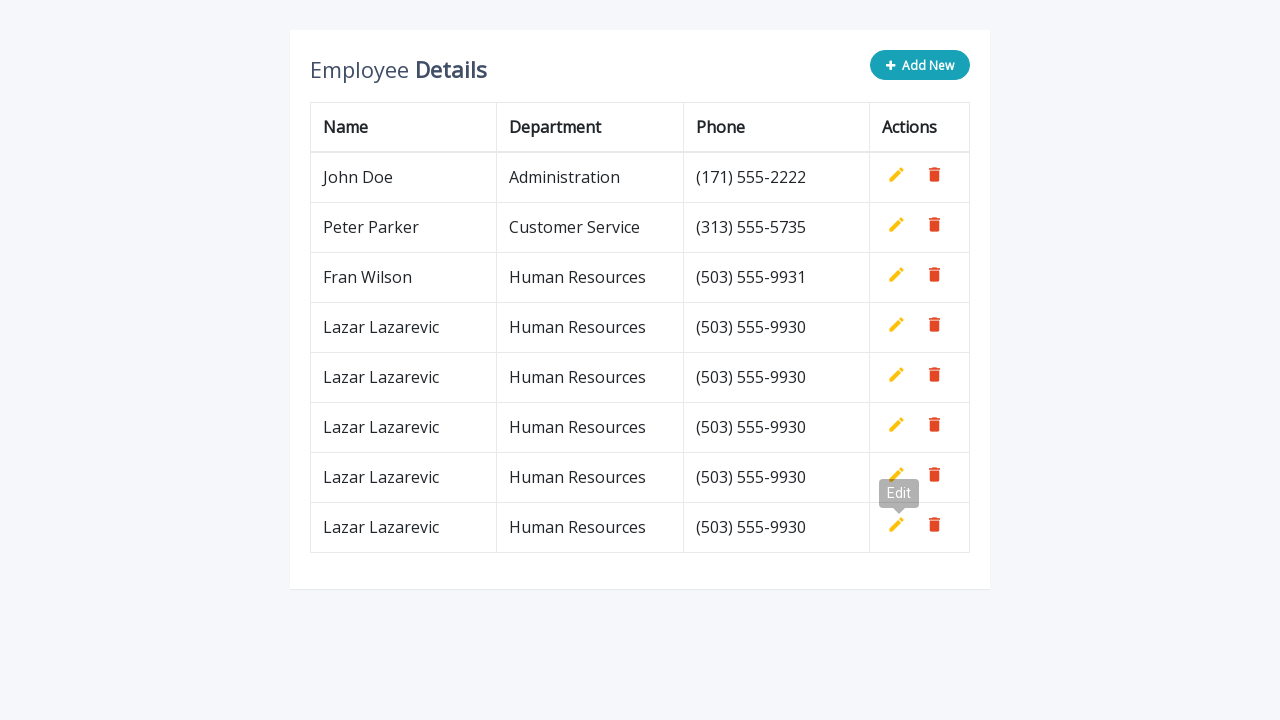

Waited 0.5 seconds before next iteration
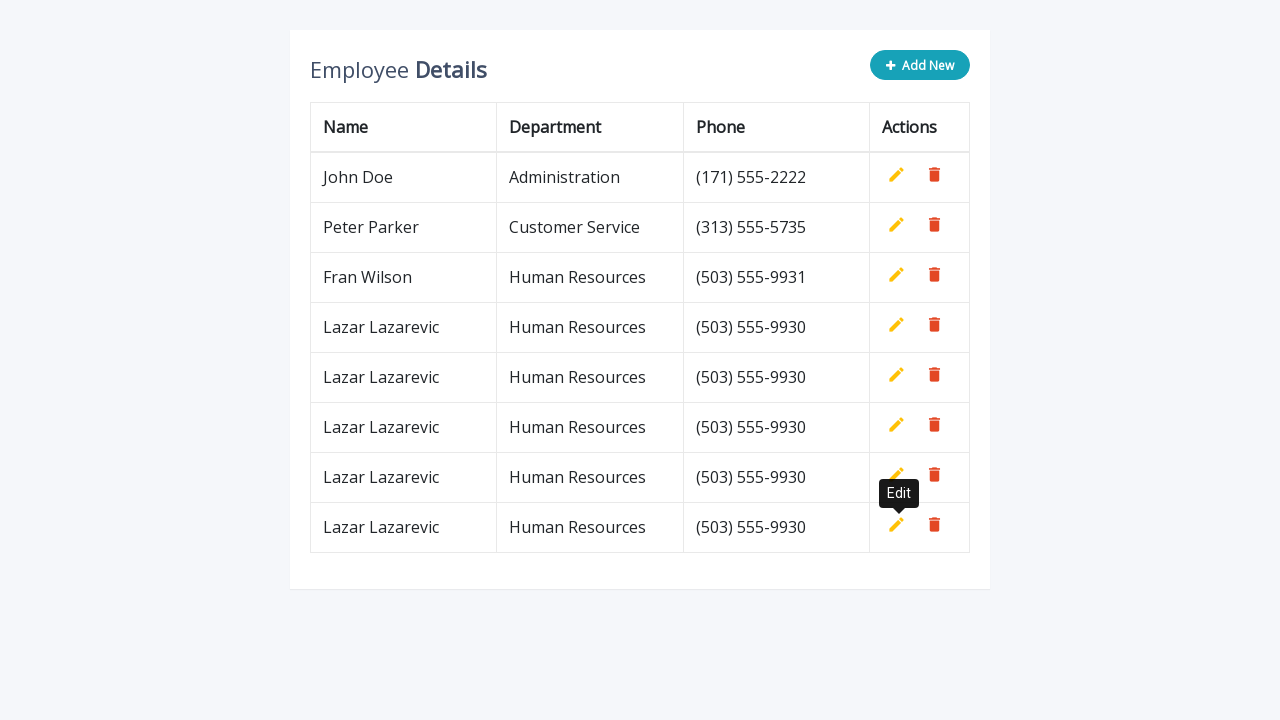

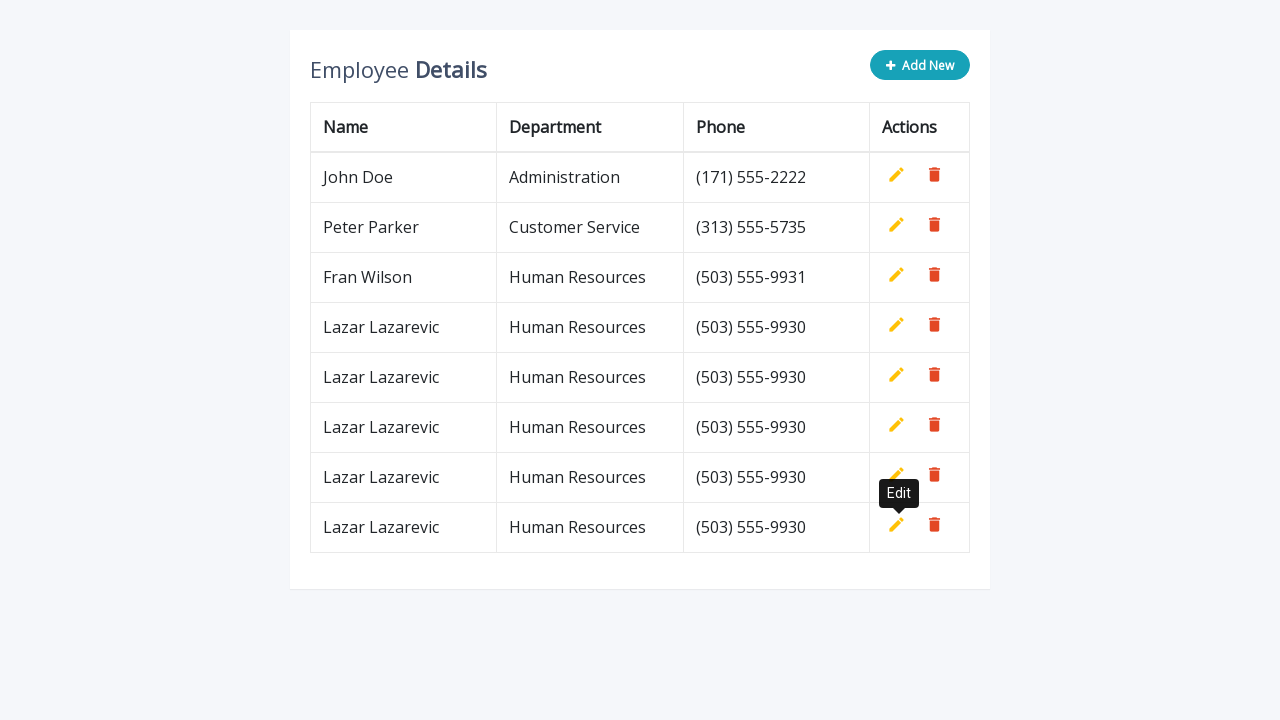